Tests child browser window/tab popup functionality by clicking a button that opens a new tab, then verifies that multiple browser contexts are available by checking window handles.

Starting URL: https://skpatro.github.io/demo/links/

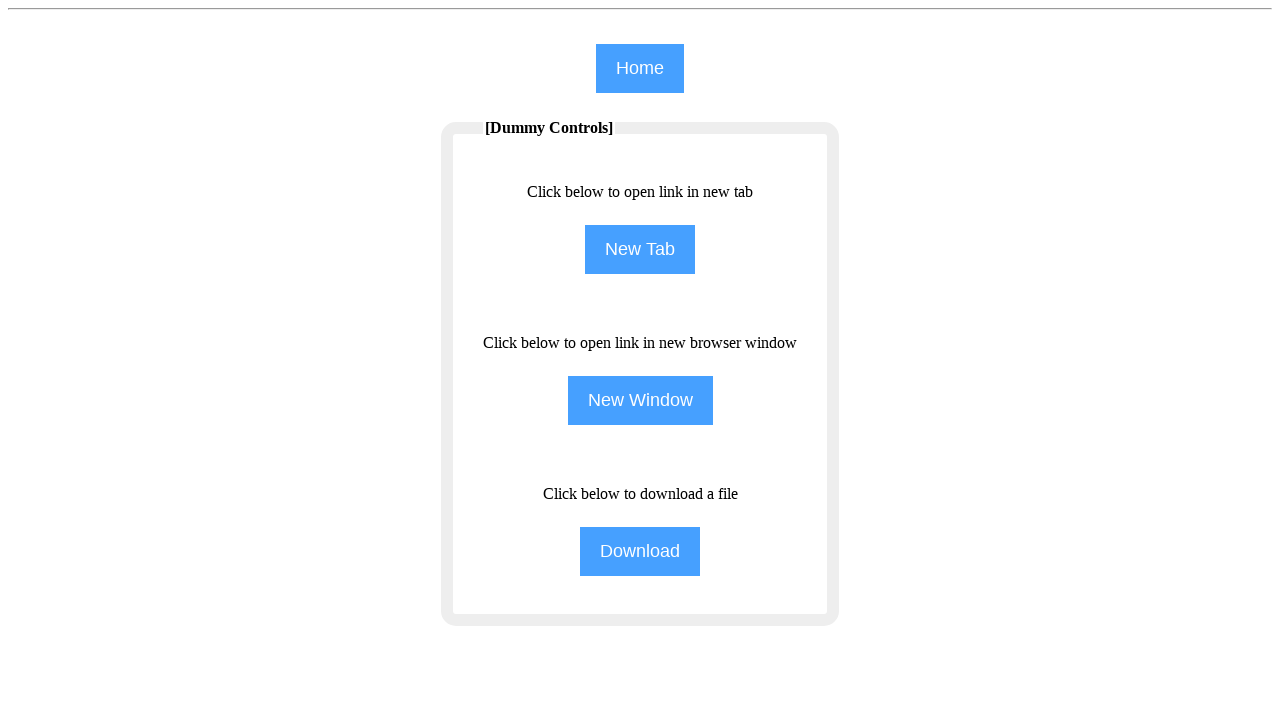

Set viewport size to 1920x1080
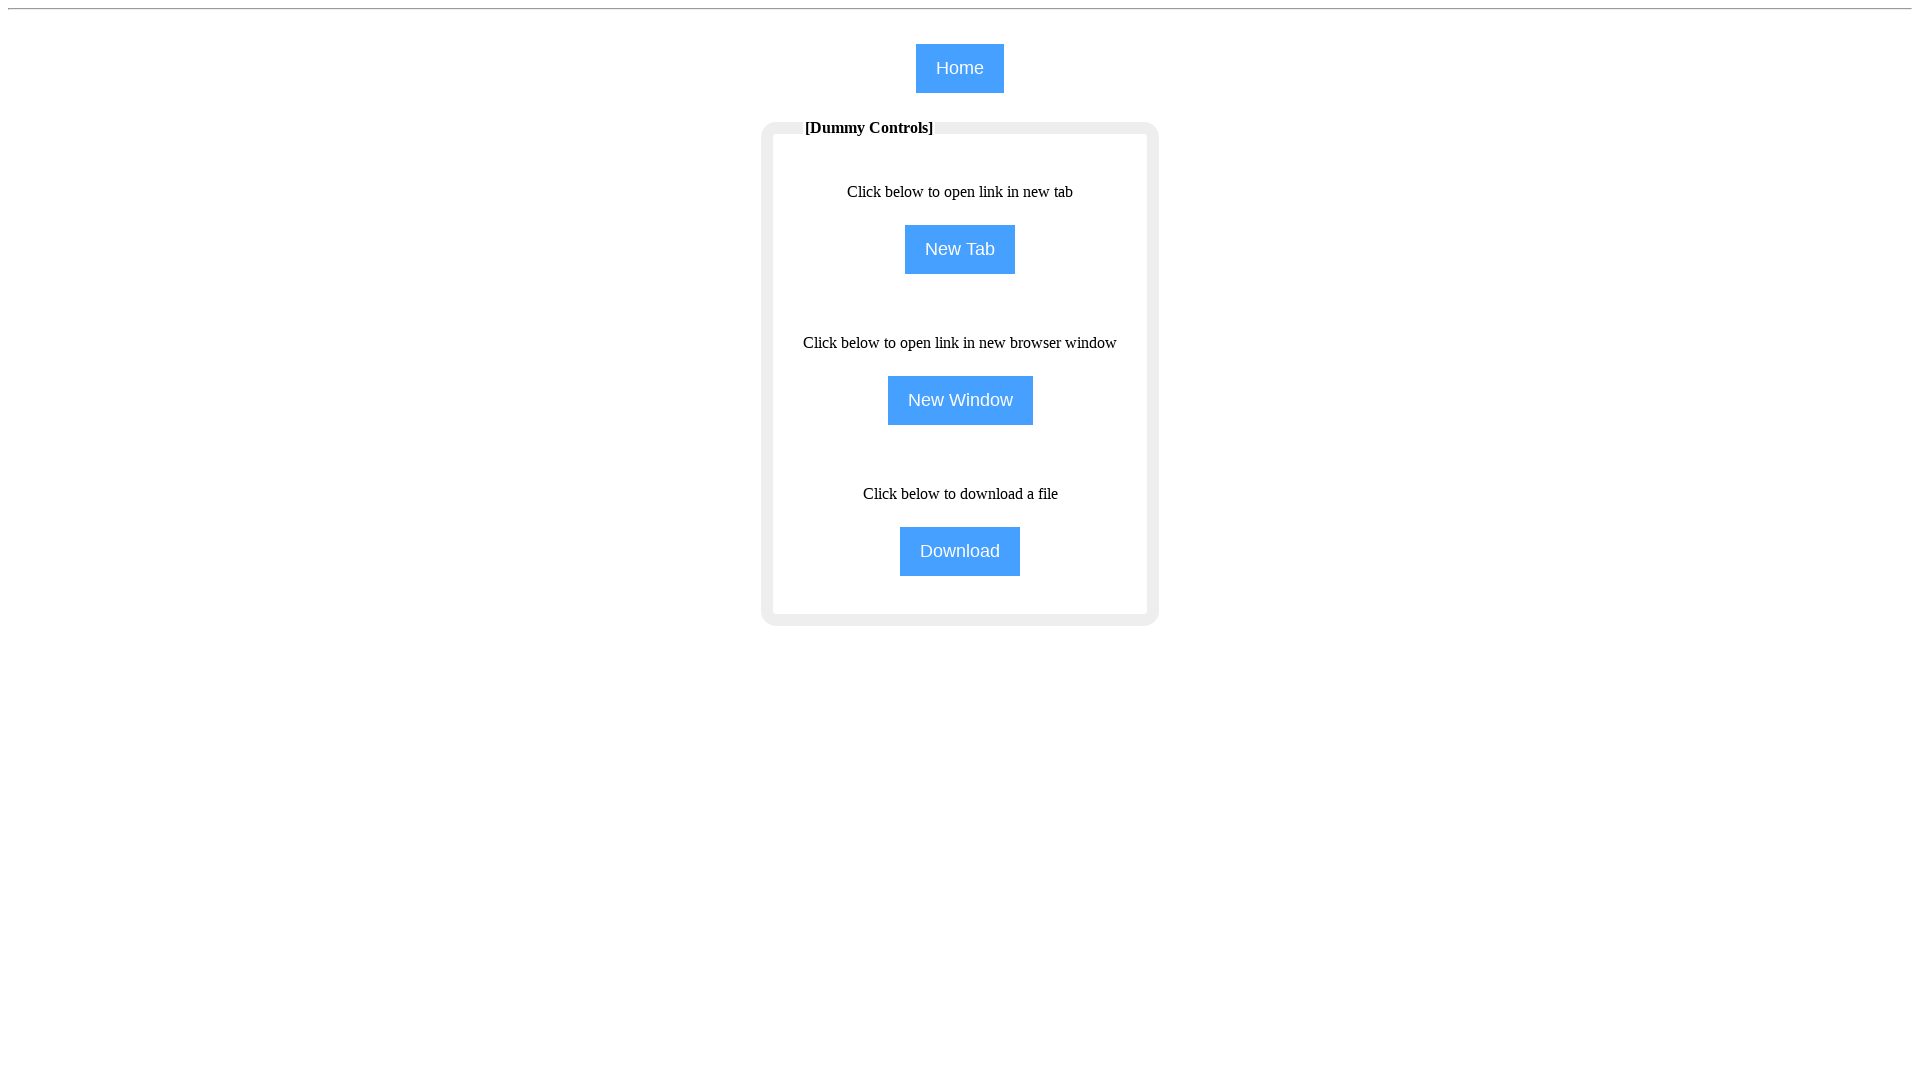

Page loaded (domcontentloaded)
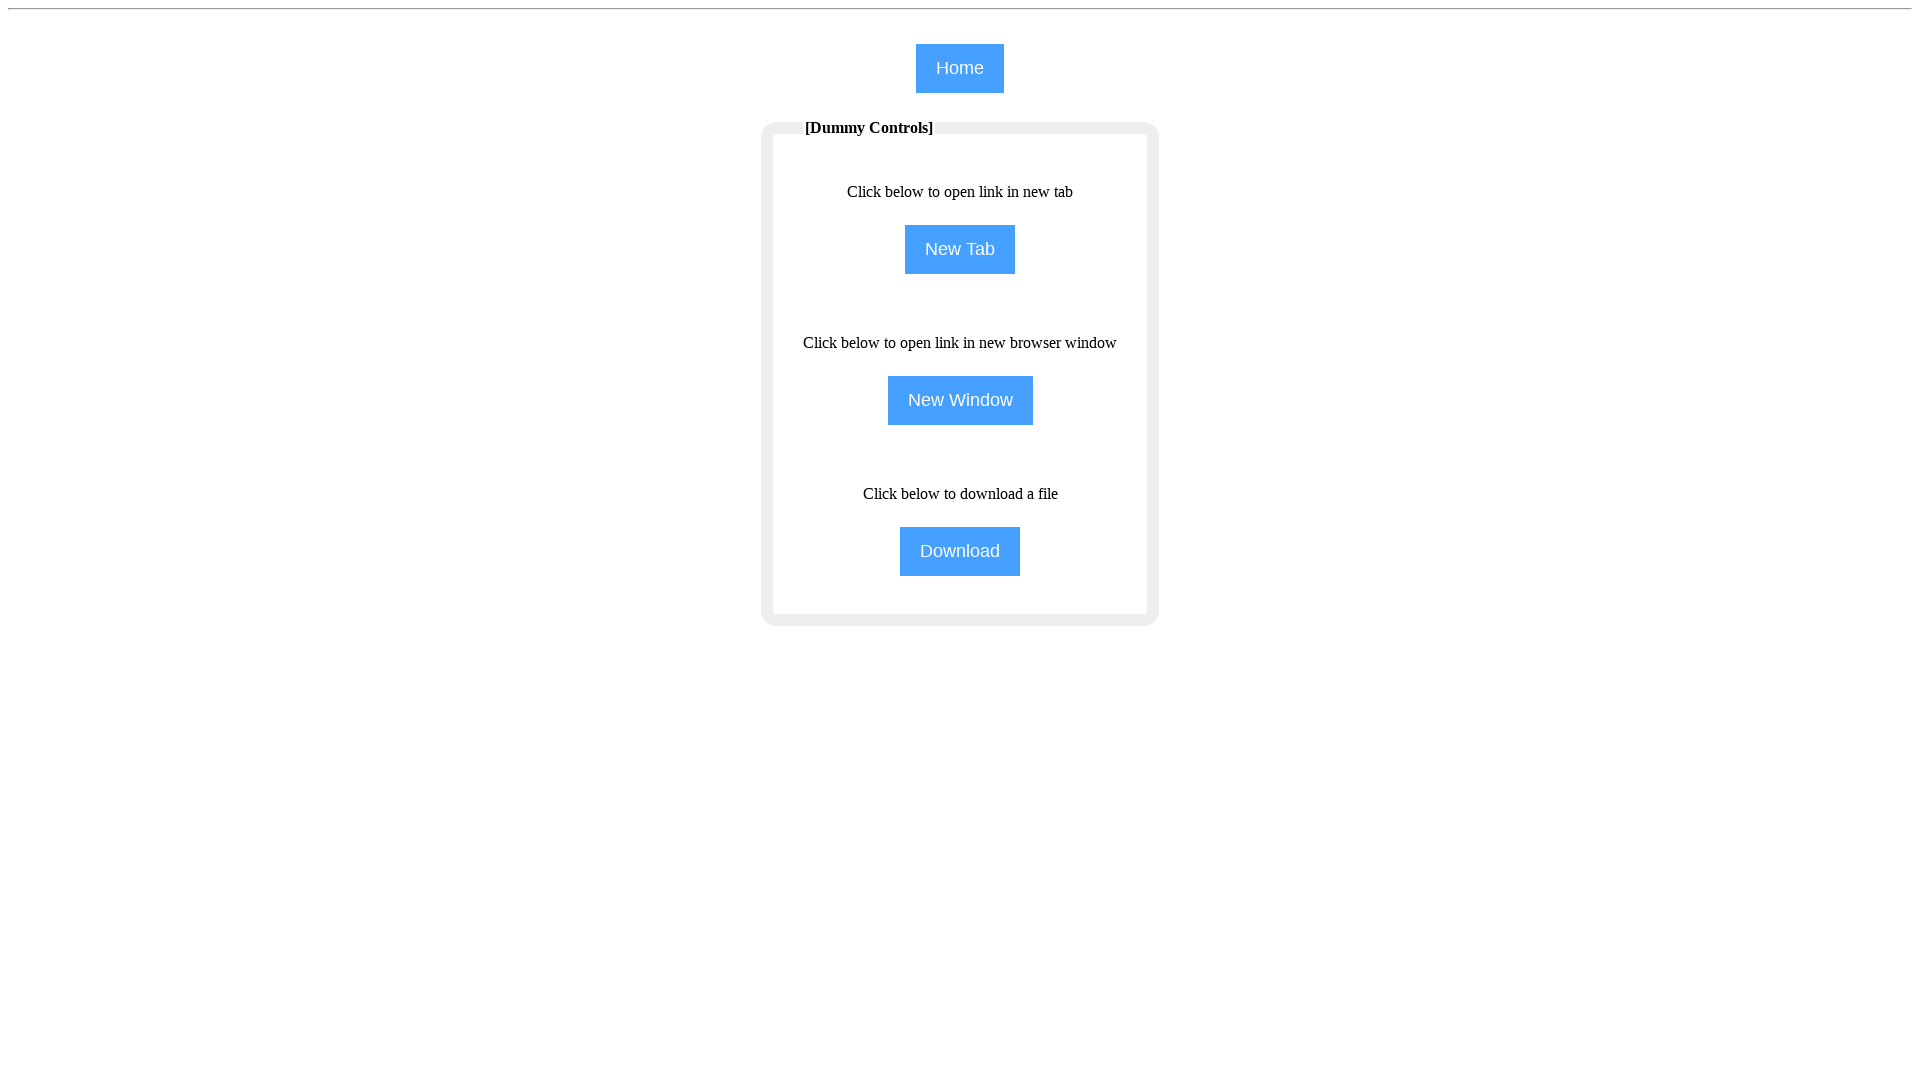

Clicked button to open new tab at (960, 250) on input[name='NewTab']
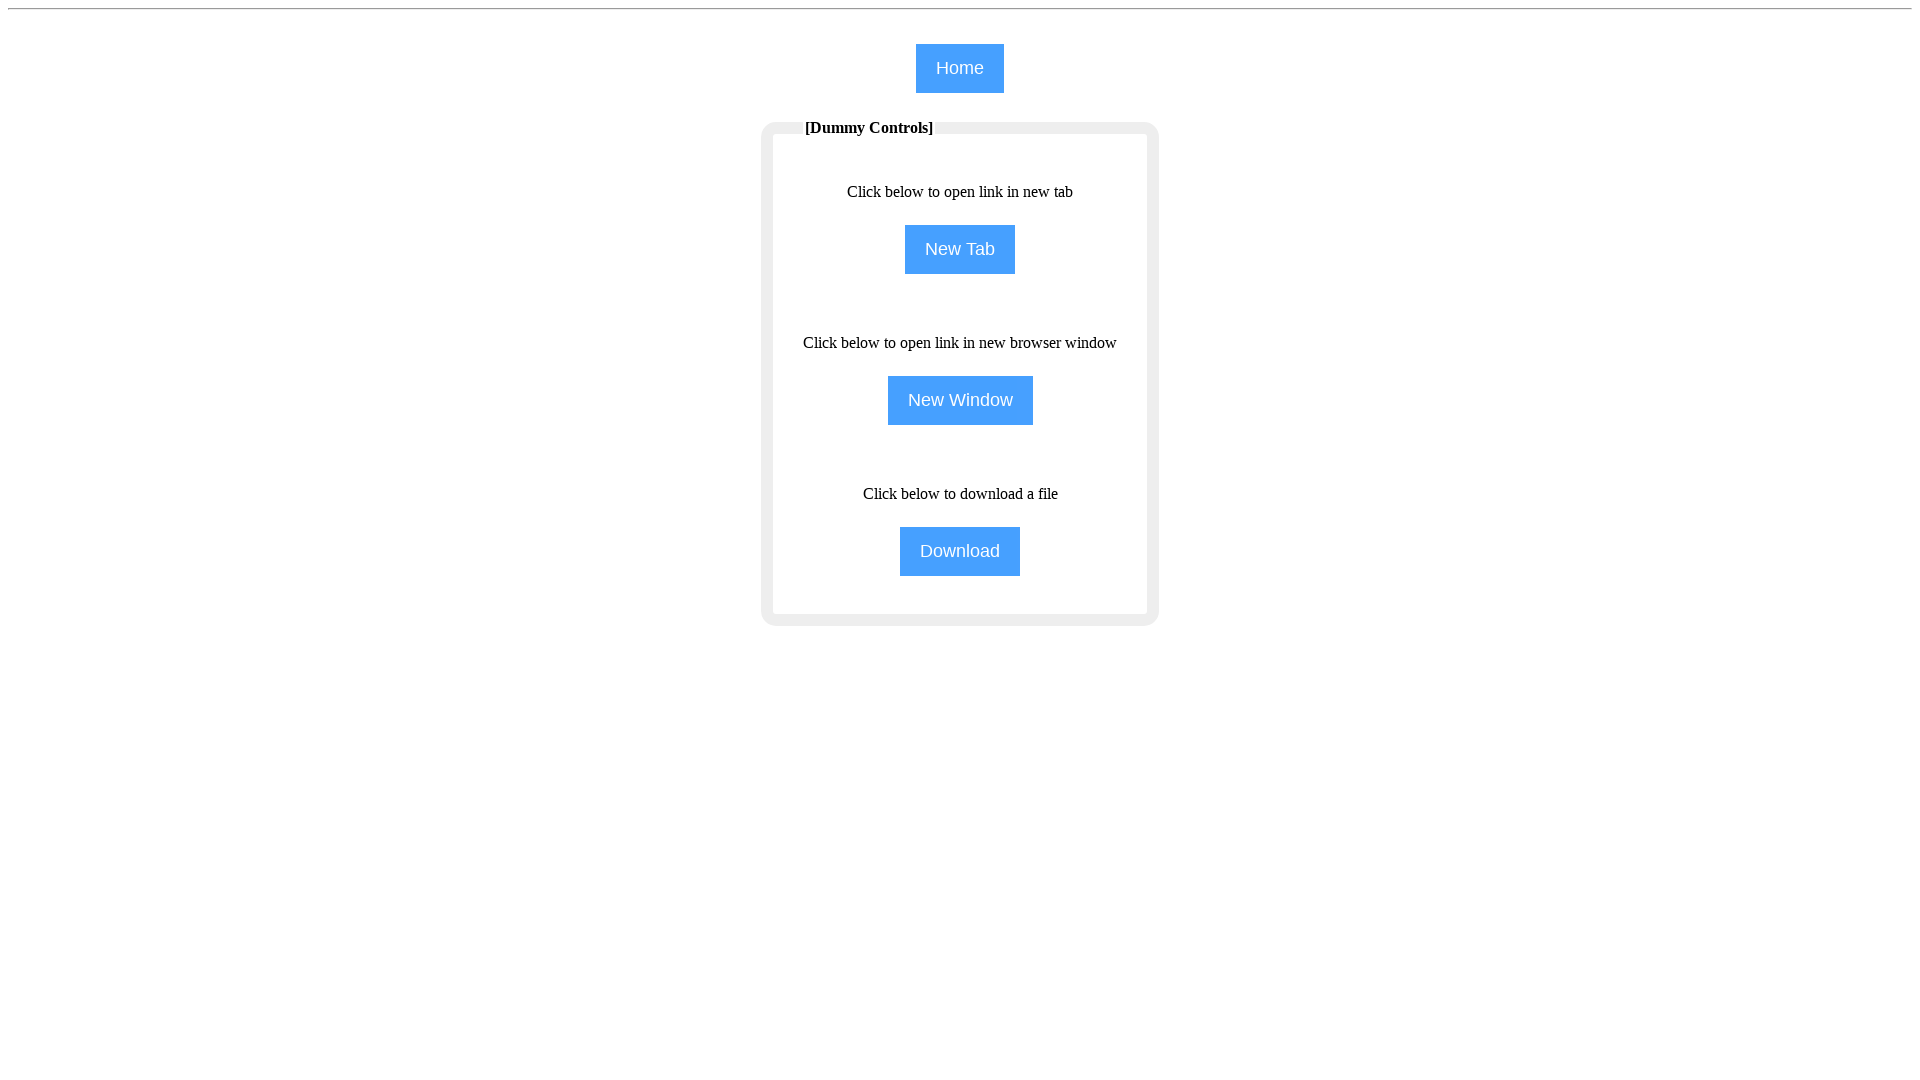

New page/tab popup opened
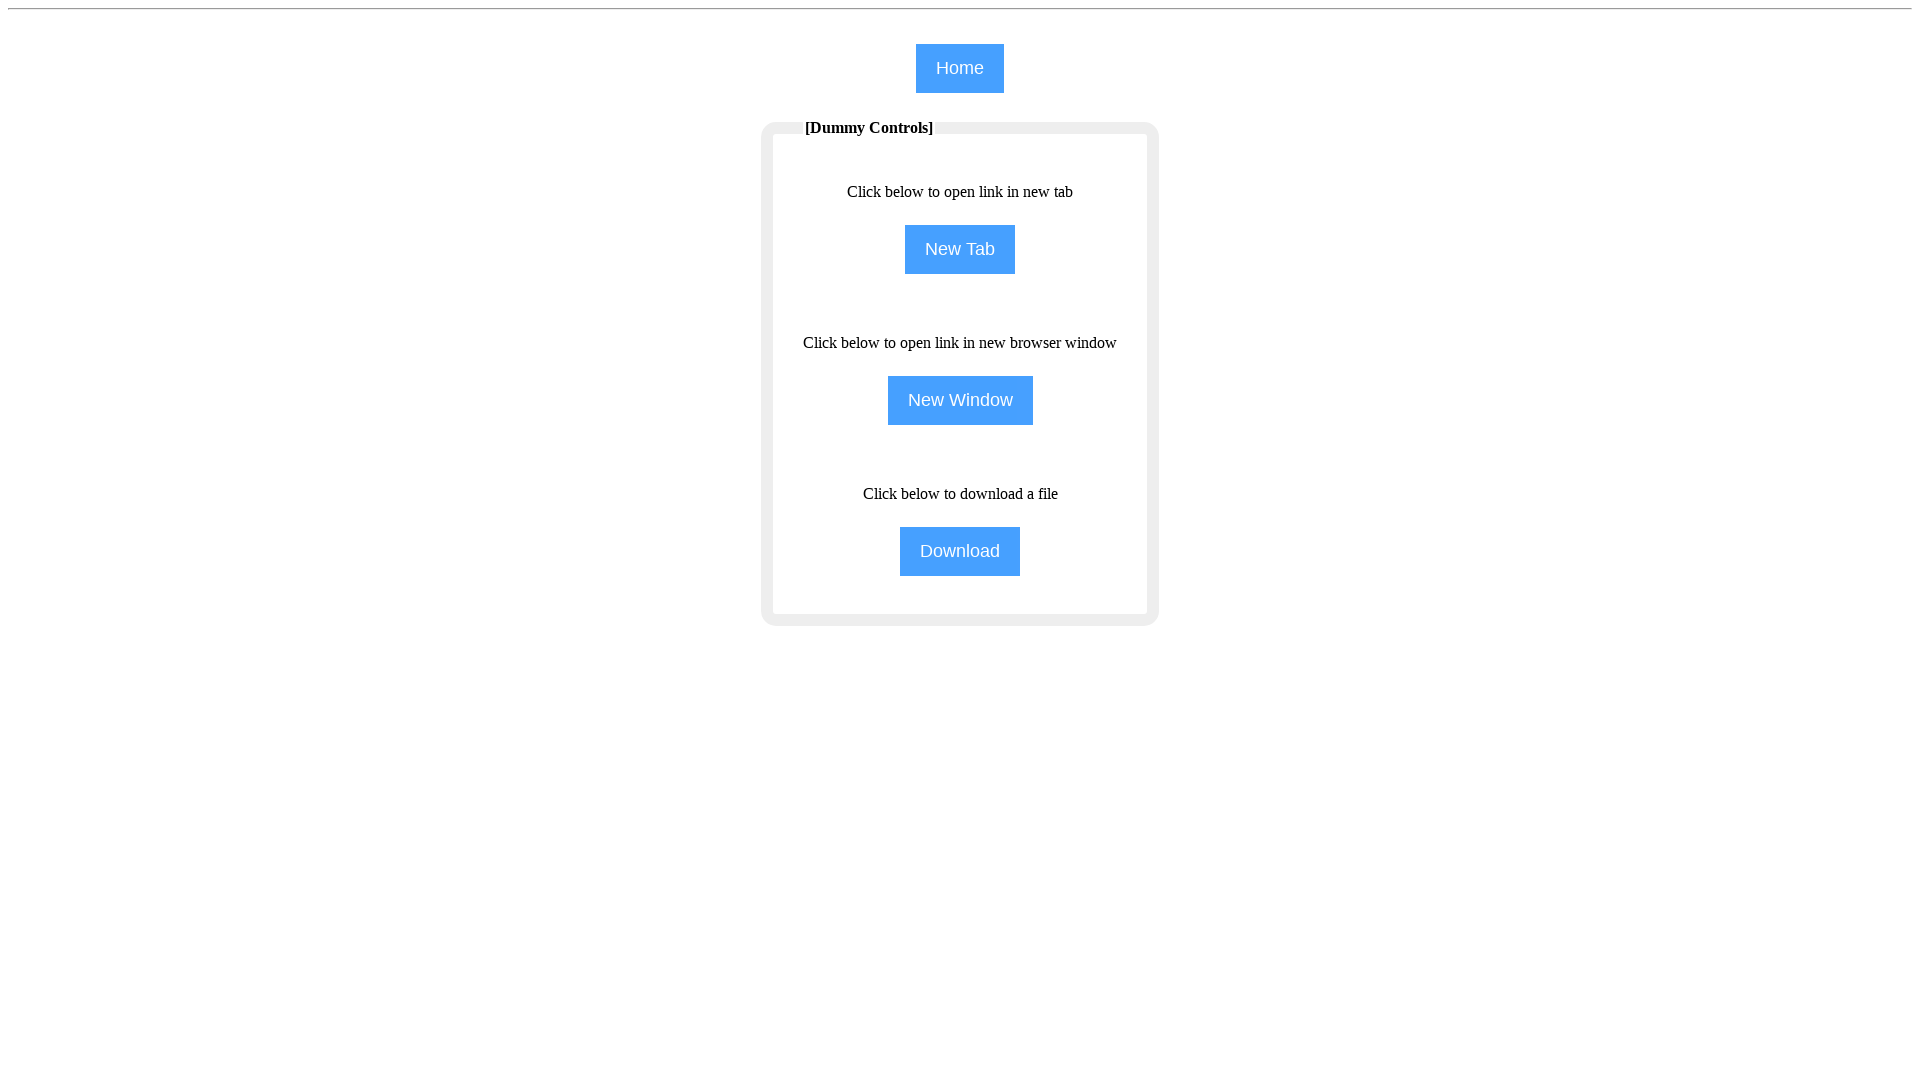

New page loaded (domcontentloaded)
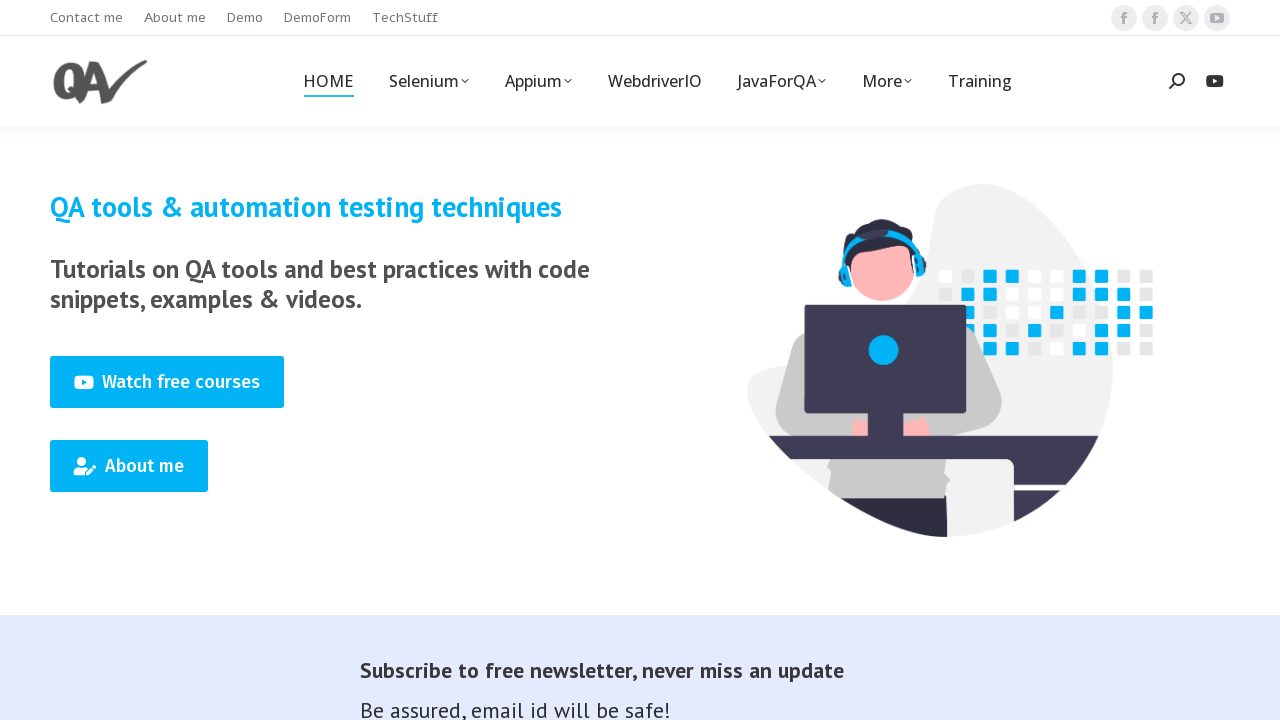

Verified multiple pages open: 2 pages detected
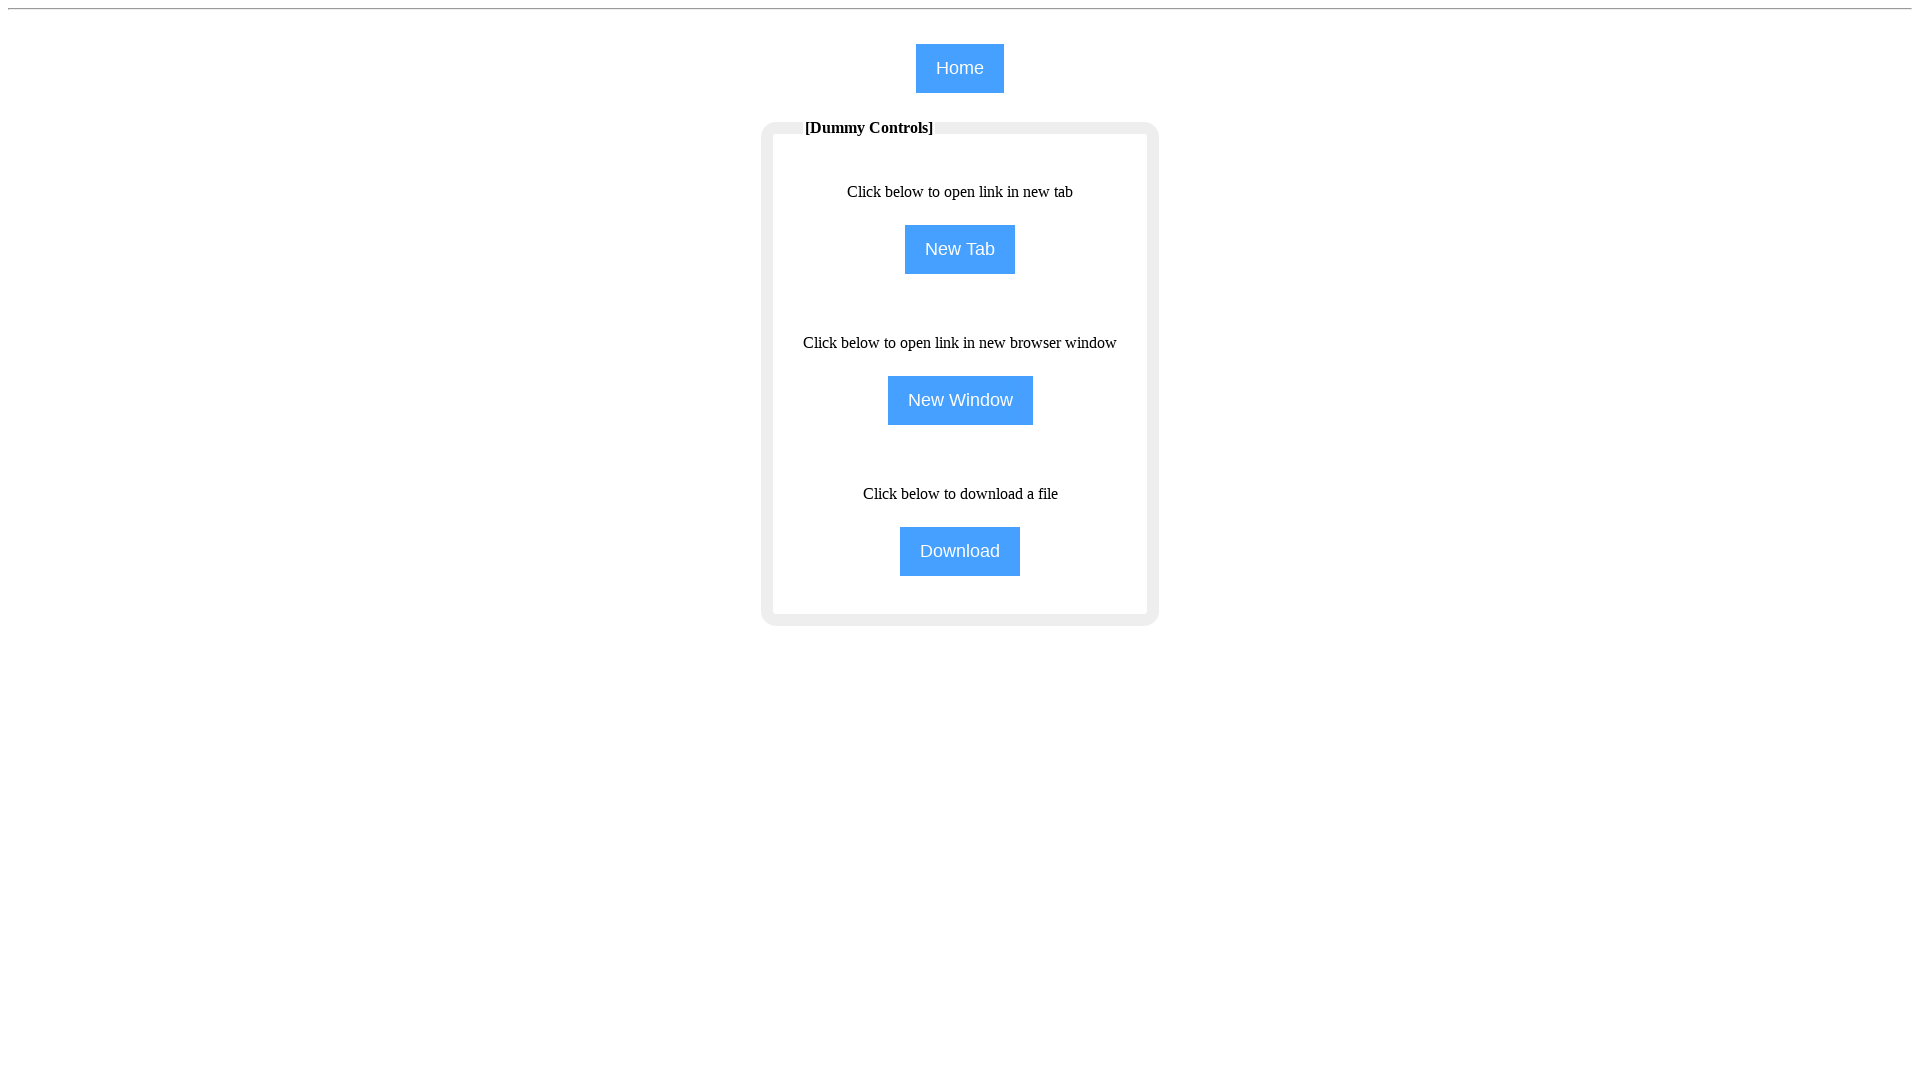

Closed new page/tab
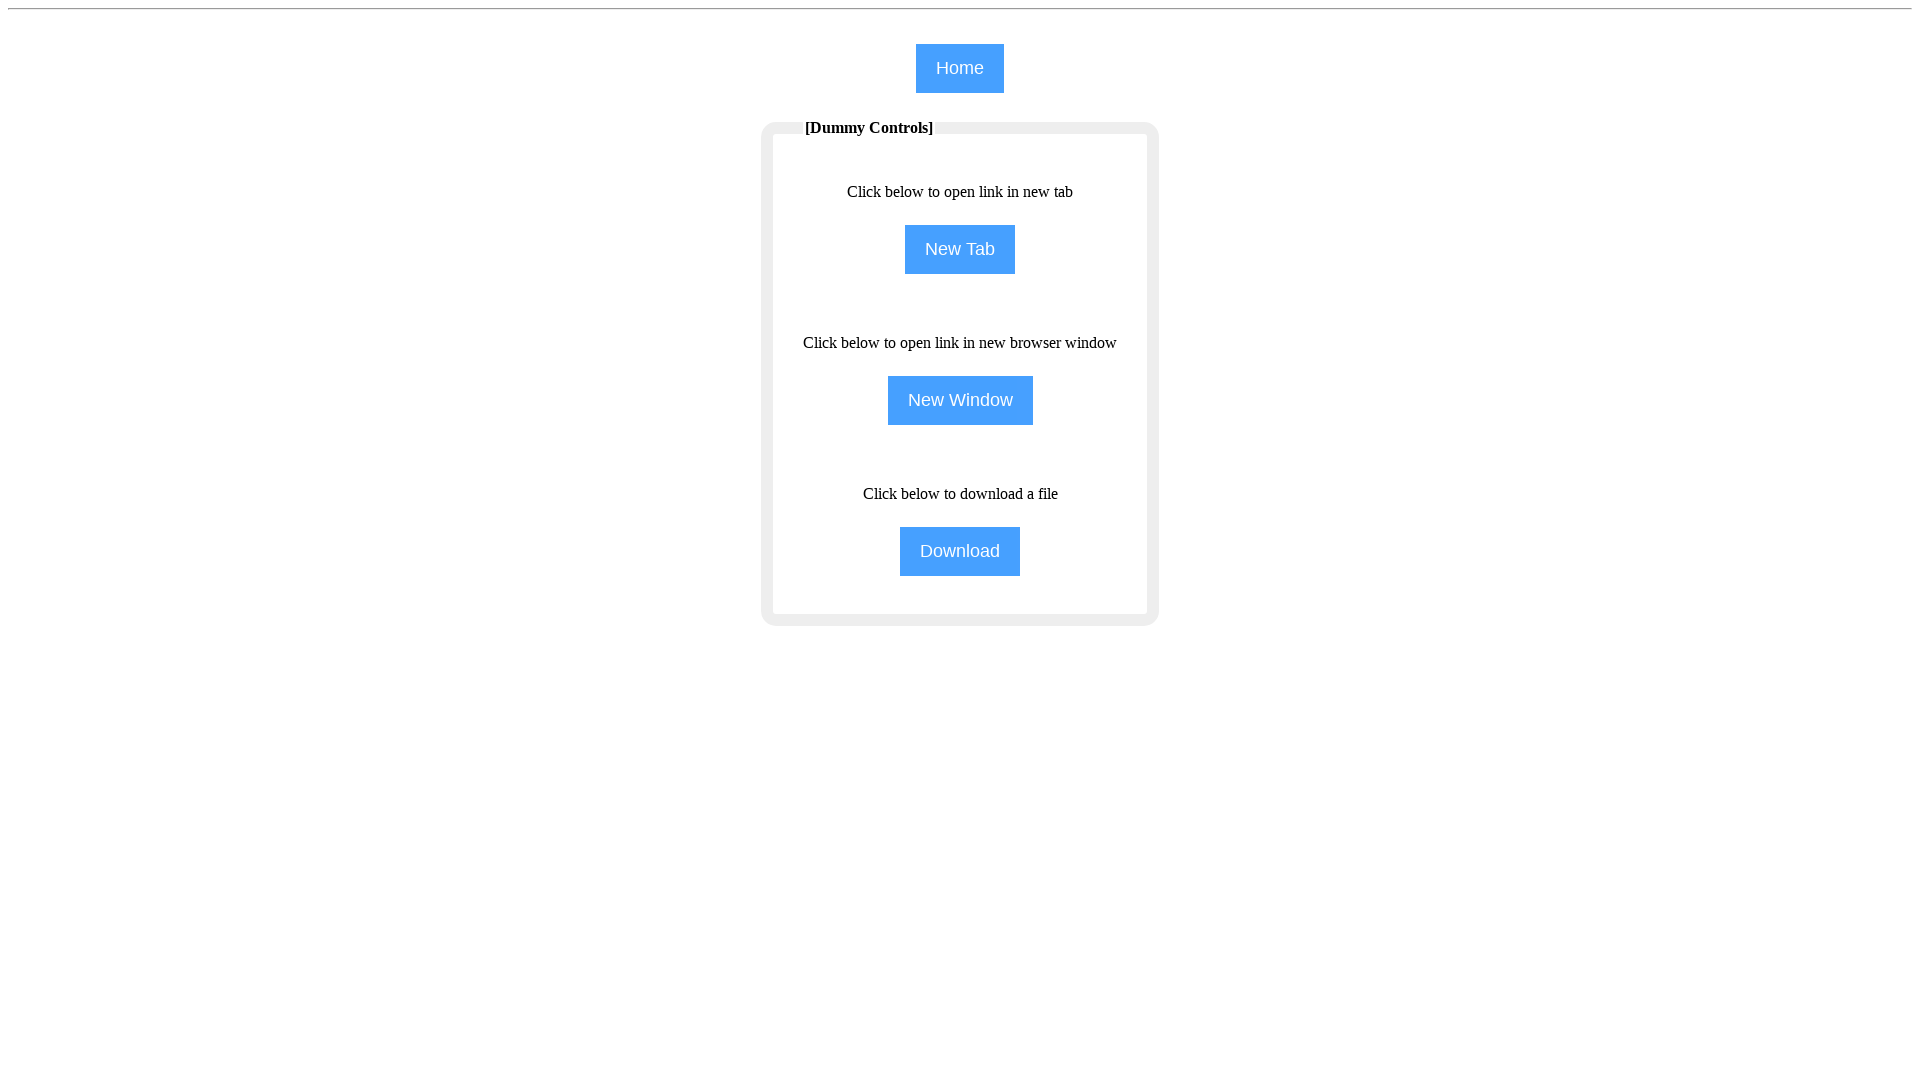

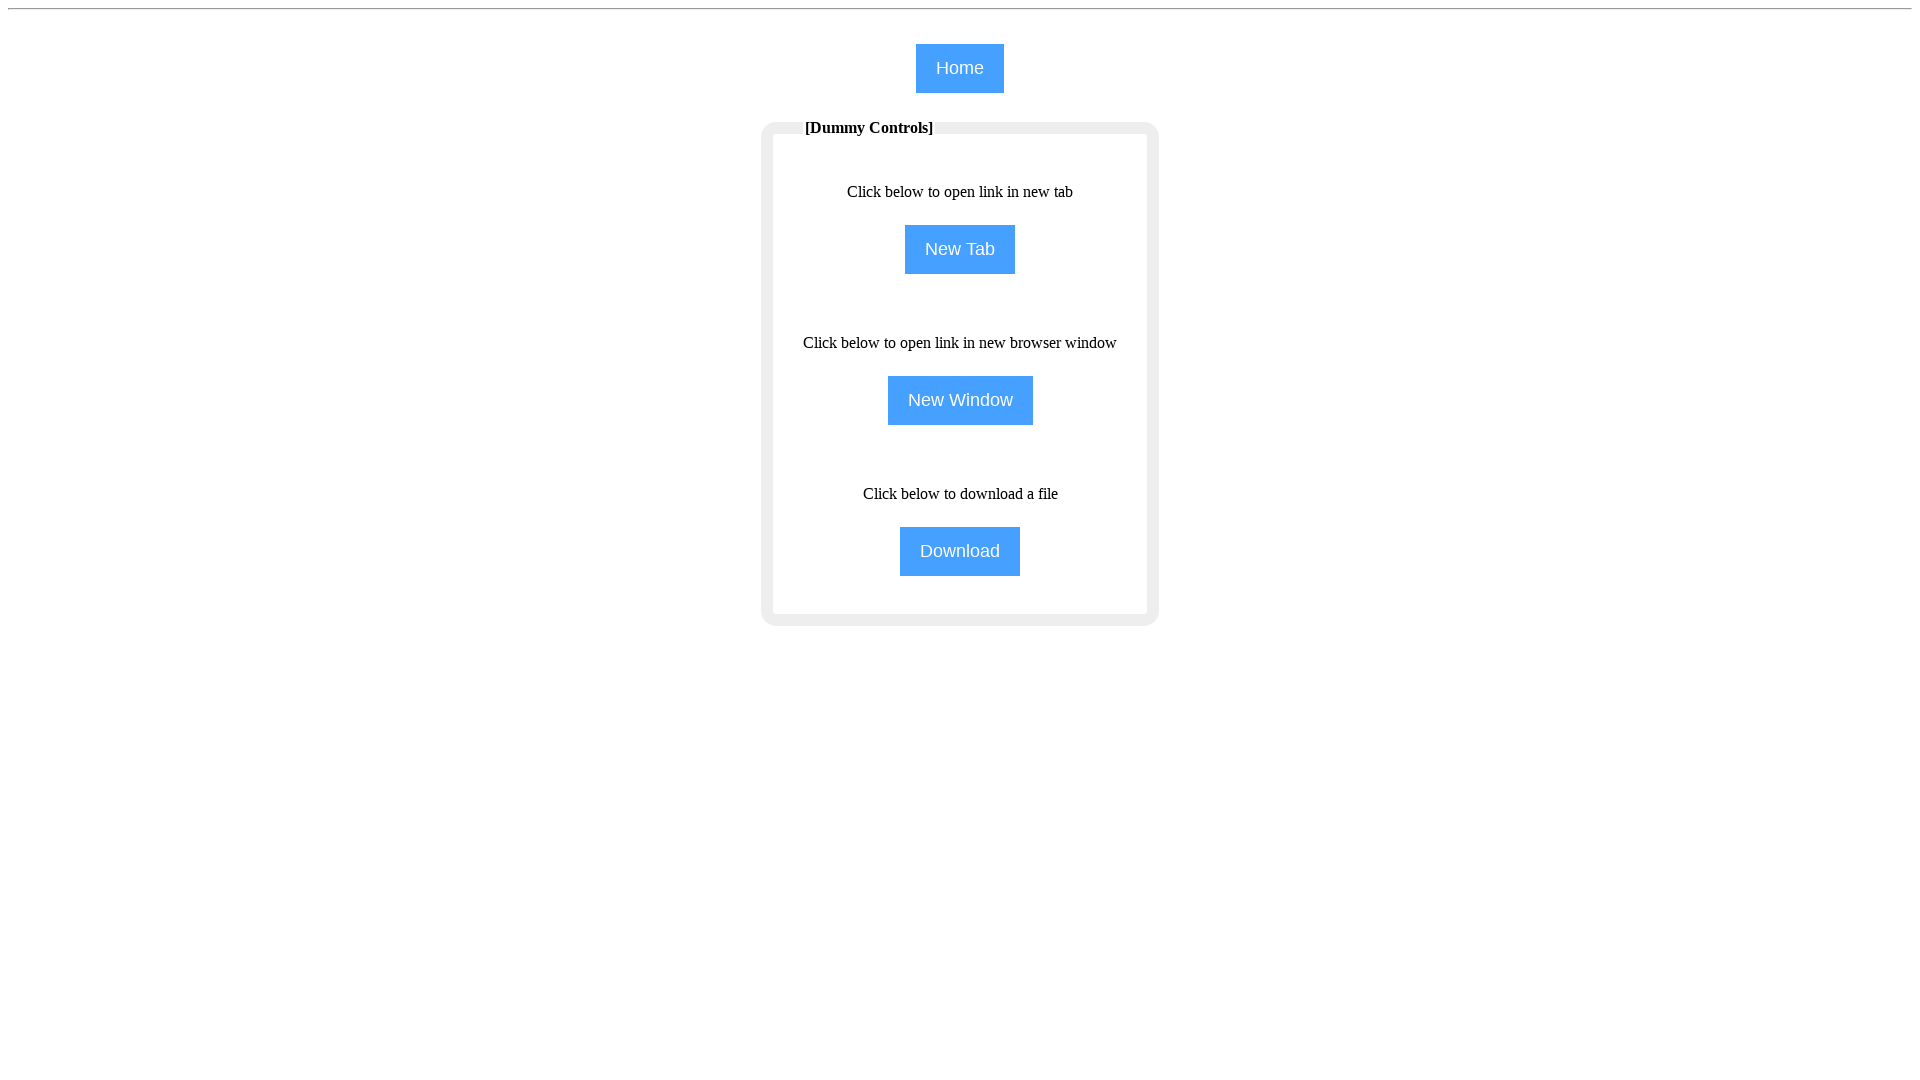